Navigates to Rahul Shetty Academy's automation practice page and retrieves the page title

Starting URL: https://www.rahulshettyacademy.com/AutomationPractice/

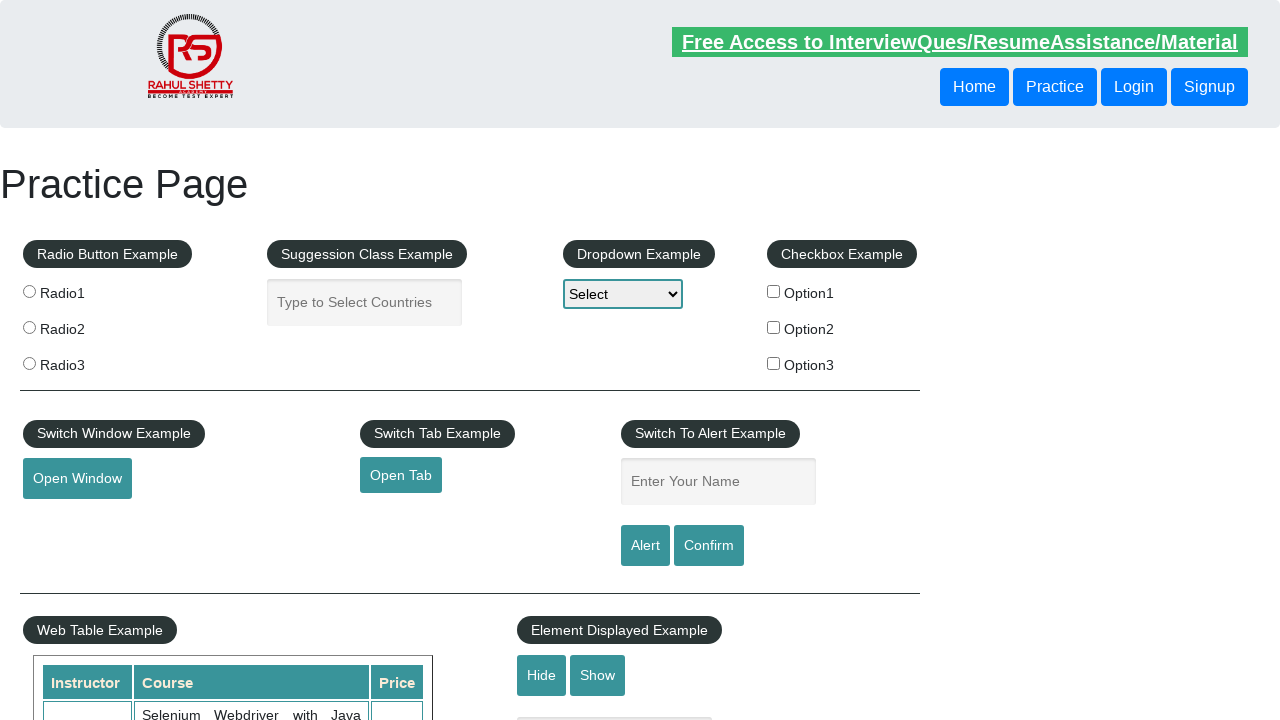

Retrieved page title from Rahul Shetty Academy automation practice page
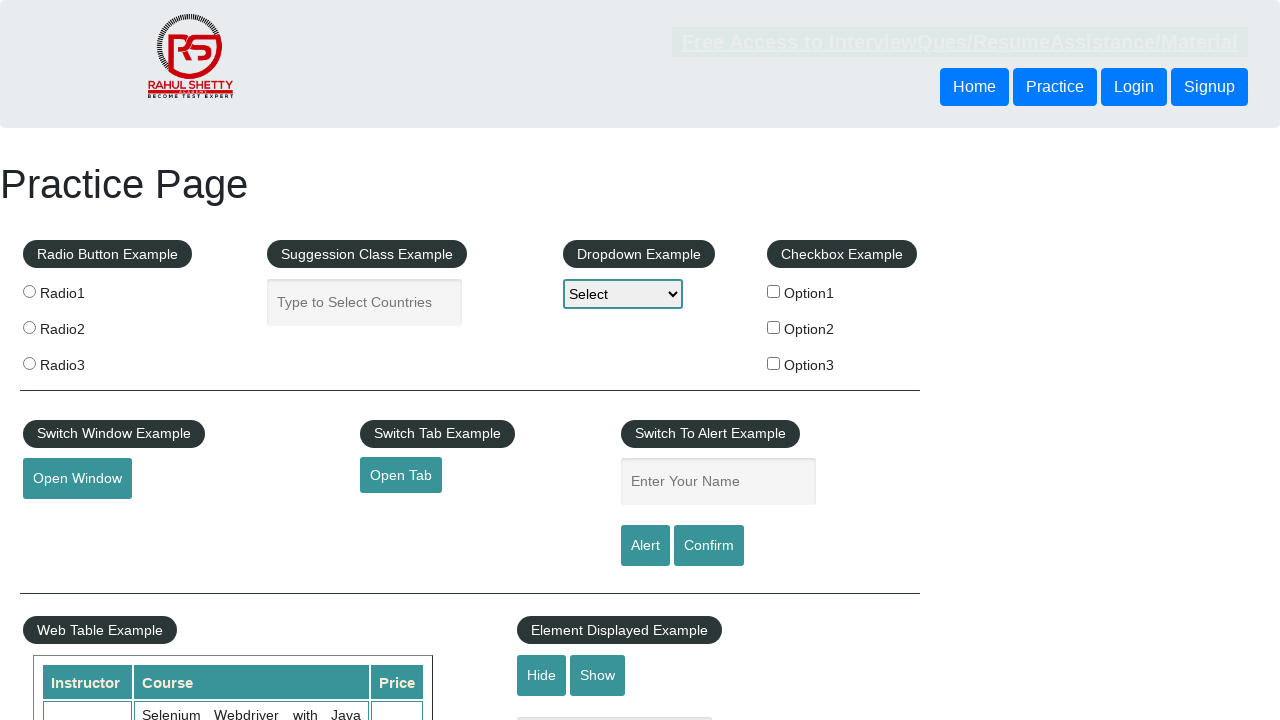

Printed page title to console
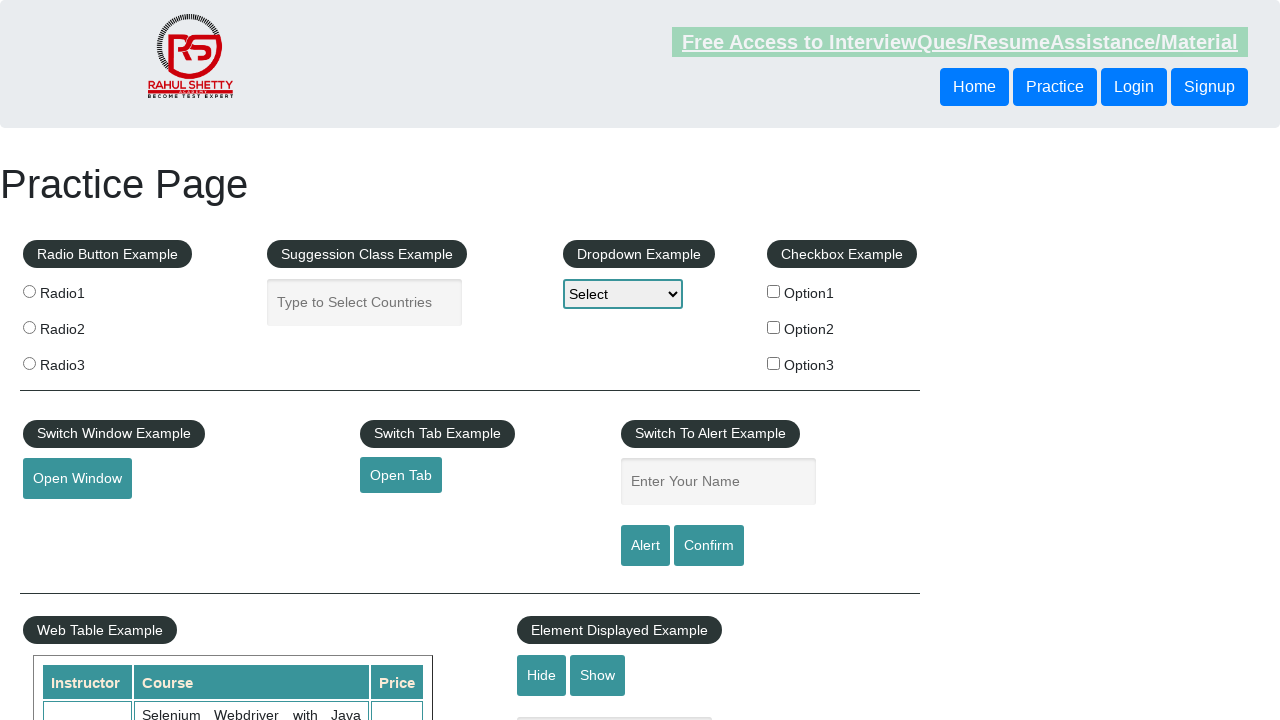

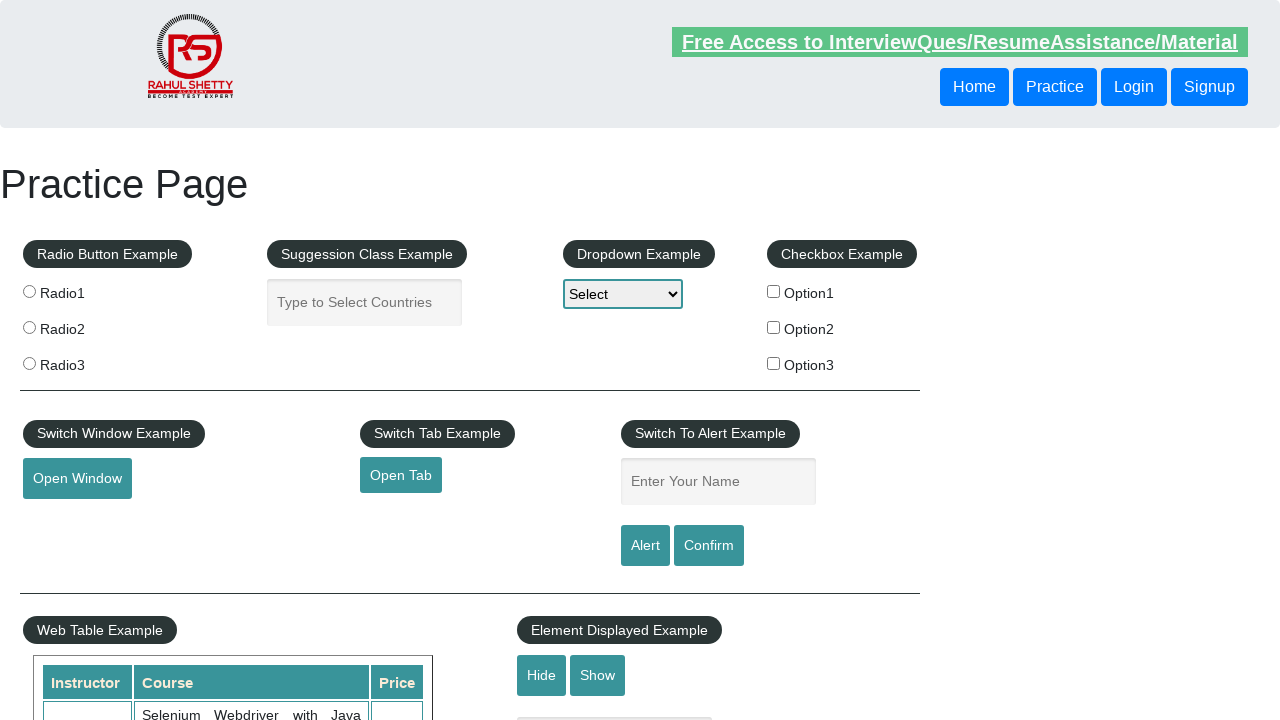